Tests validation for empty email field by clearing it and verifying error alert

Starting URL: http://automationbykrishna.com

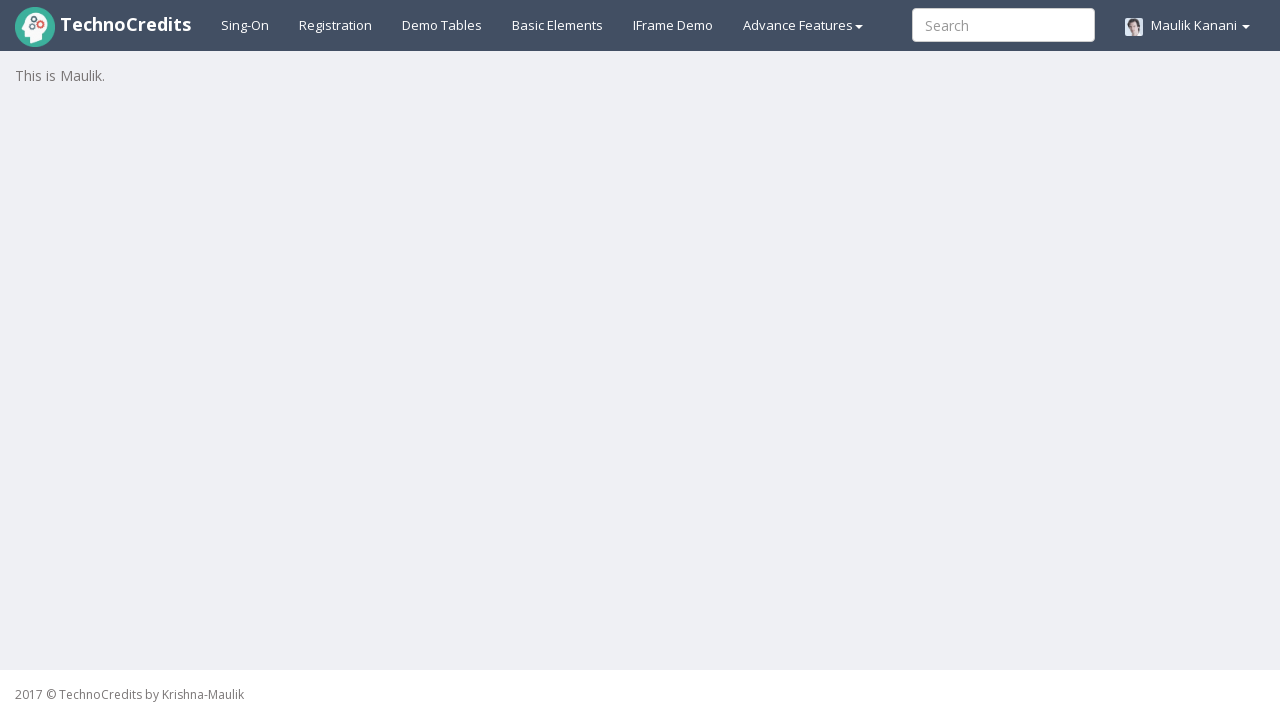

Clicked on Registration page link at (336, 25) on xpath=//a[@id='registration2']
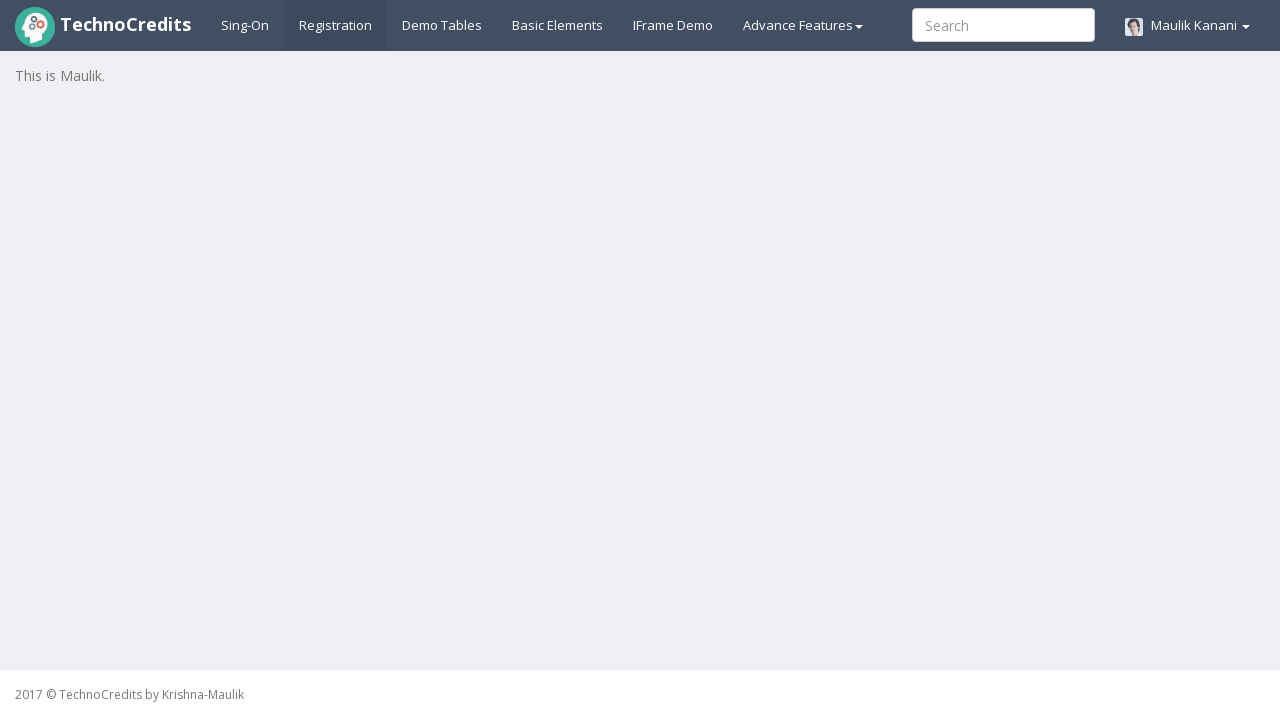

Registration form loaded and fullName input field is visible
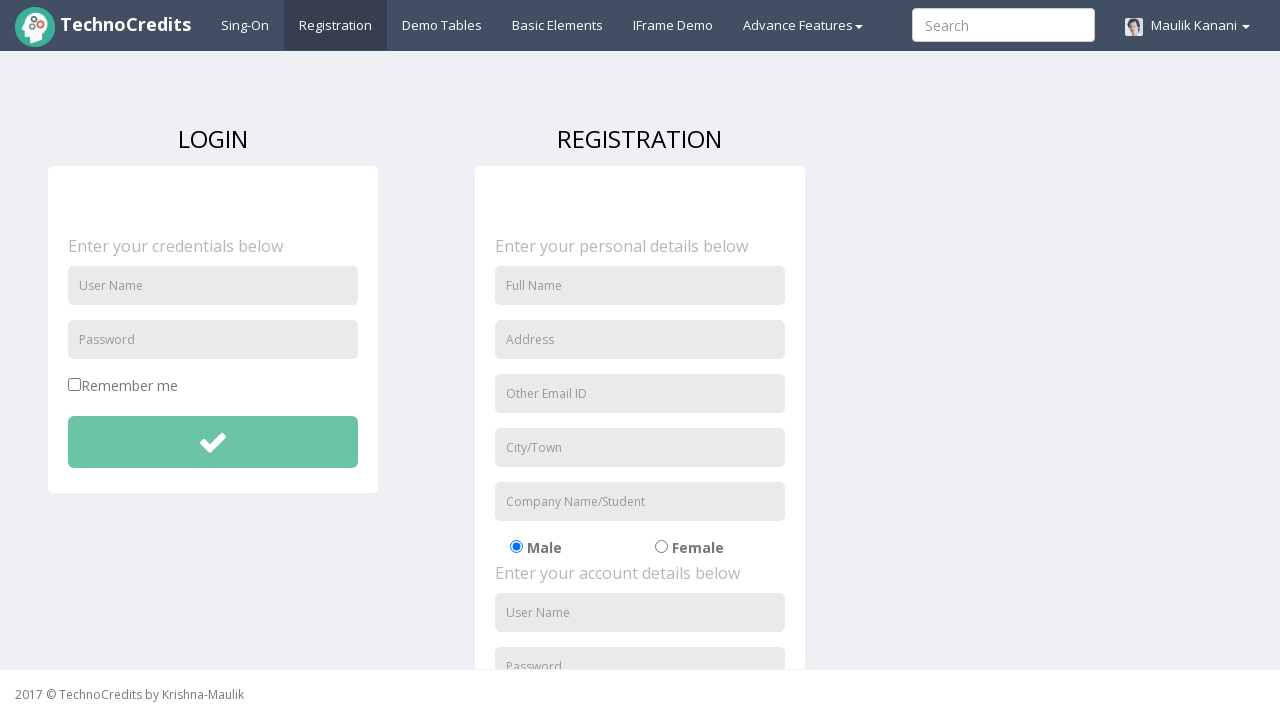

Filled fullName field with 'Mike Wilson' on //input[@id='fullName']
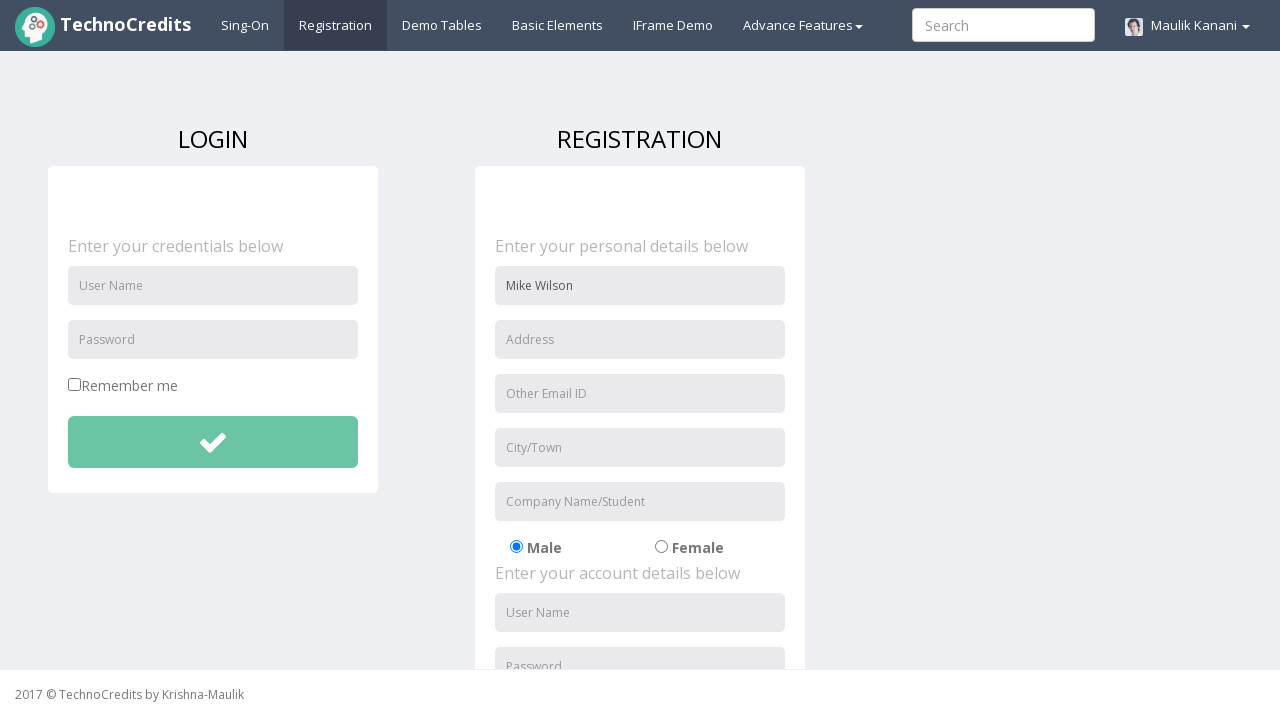

Filled address field with '789 Park Avenue' on //input[@id='address']
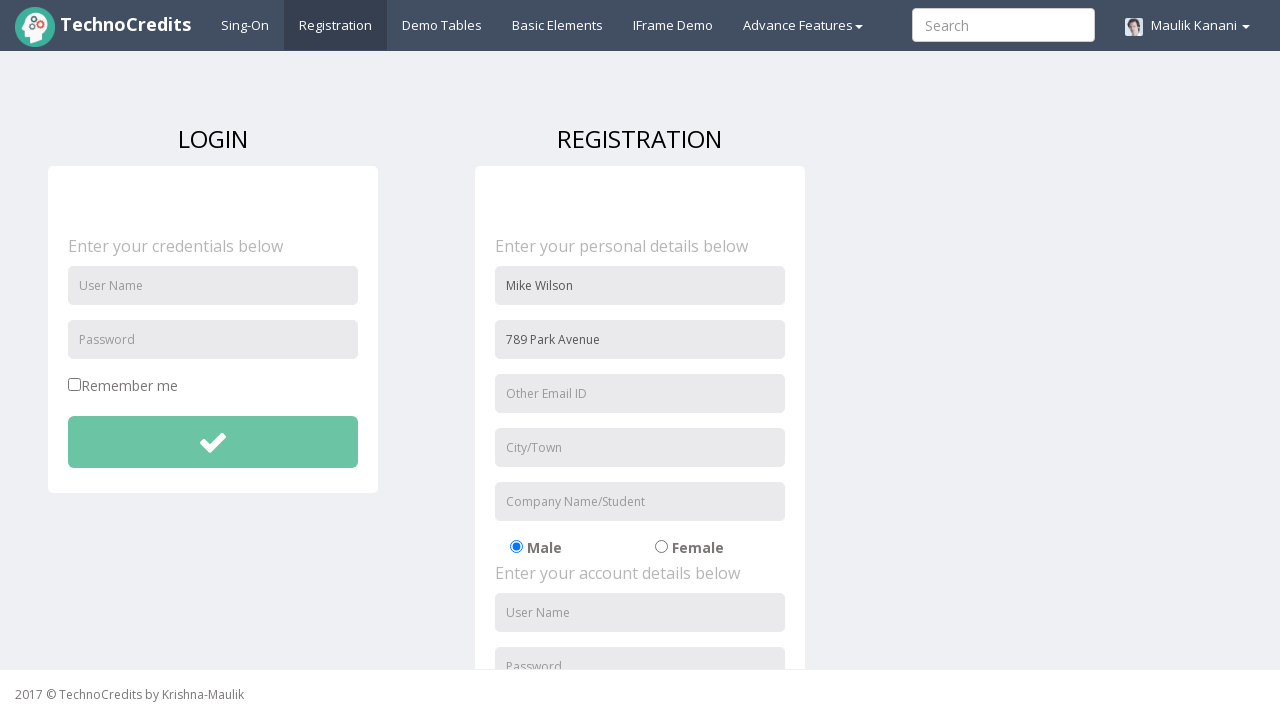

Filled useremail field with 'mike@test.com' on //input[@id='useremail']
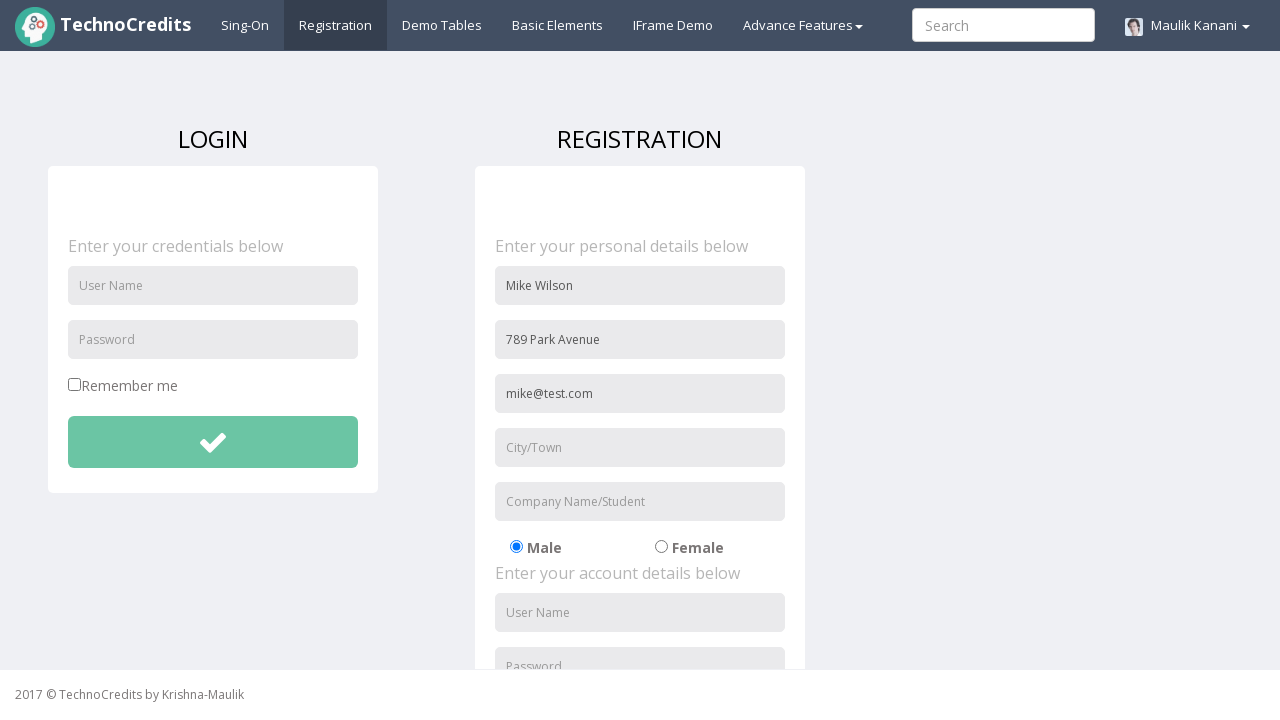

Filled usercity field with 'Bangalore' on //input[@id='usercity']
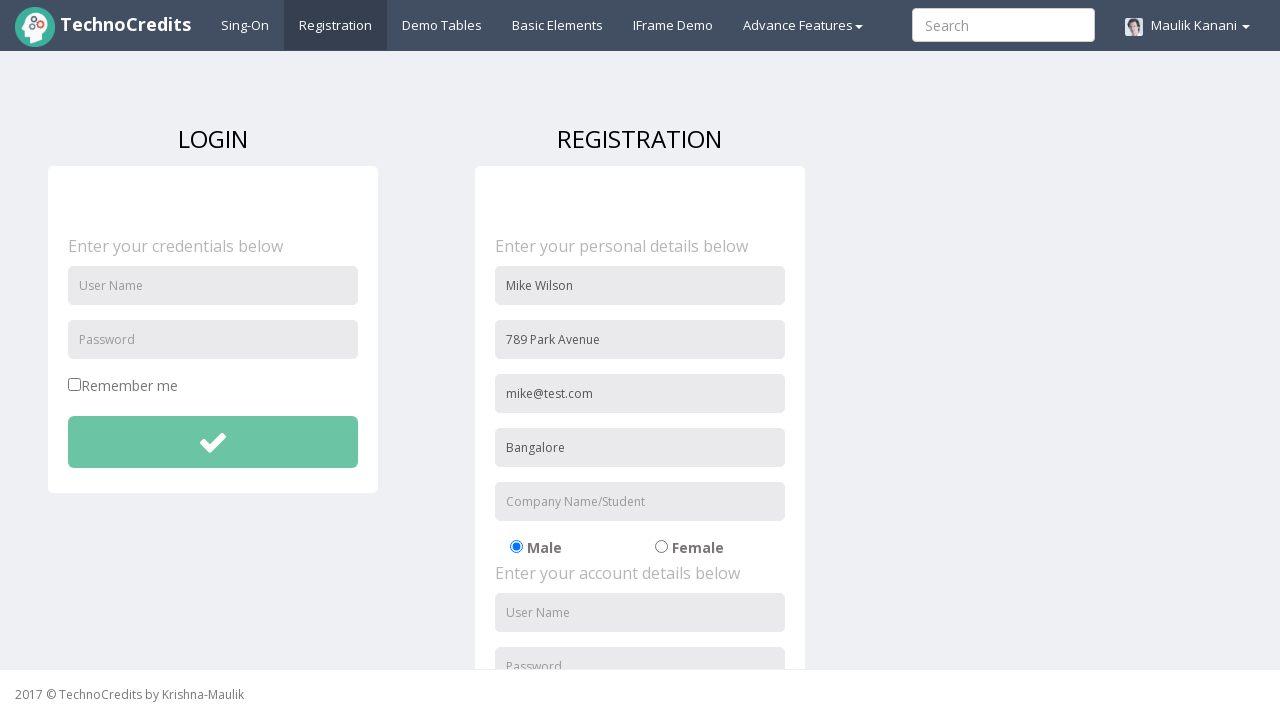

Filled organization field with 'XYZ Ltd' on //input[@id='organization']
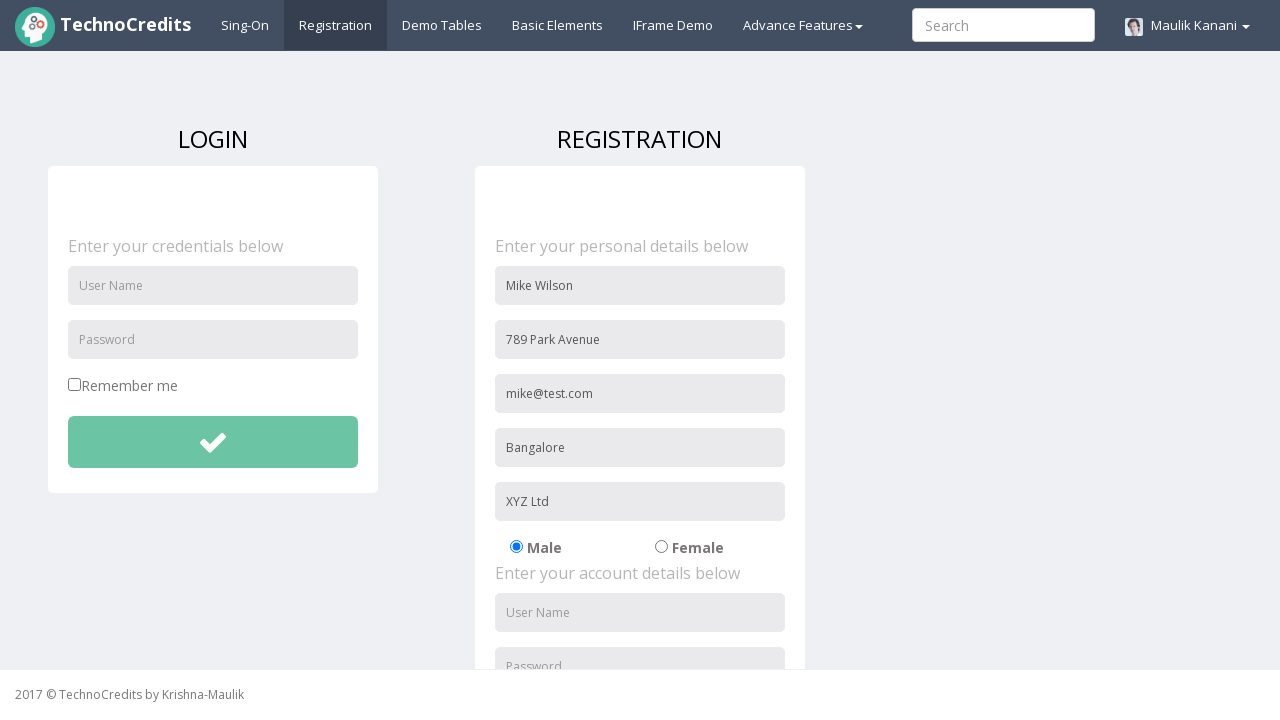

Filled usernameReg field with 'mikewilson' on //input[@id='usernameReg']
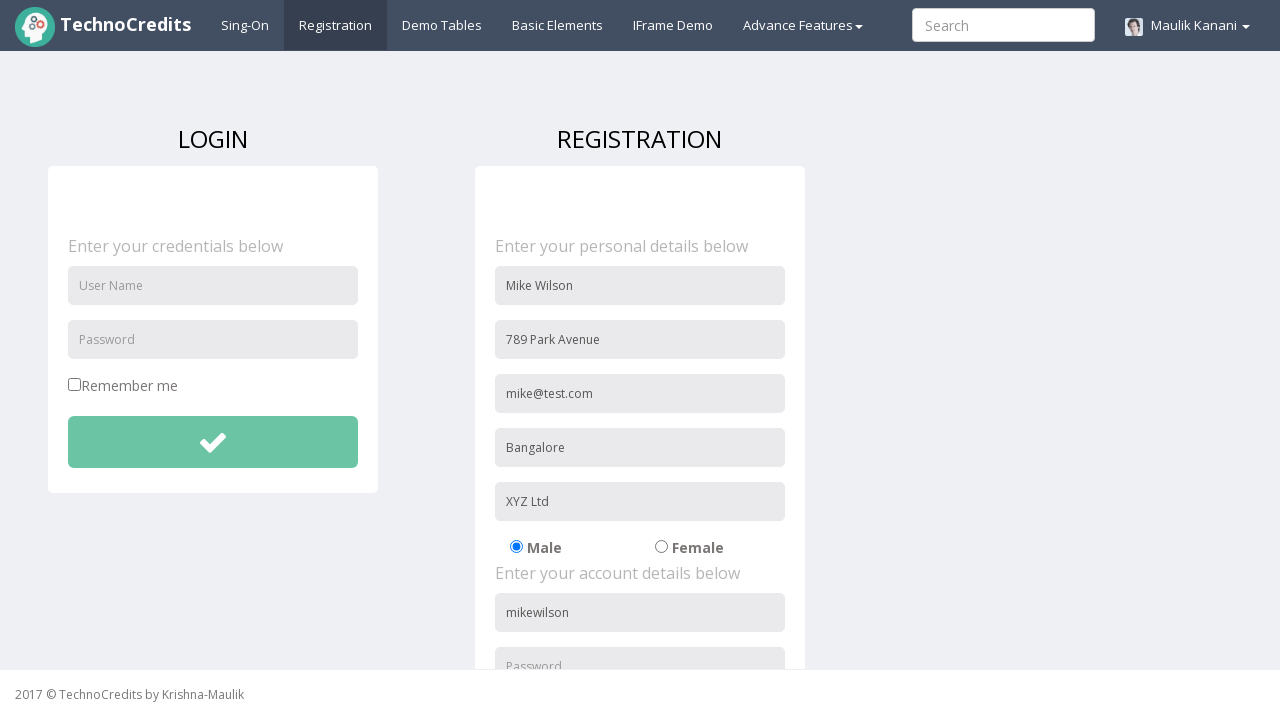

Filled passwordReg field with 'pass789' on //input[@id='passwordReg']
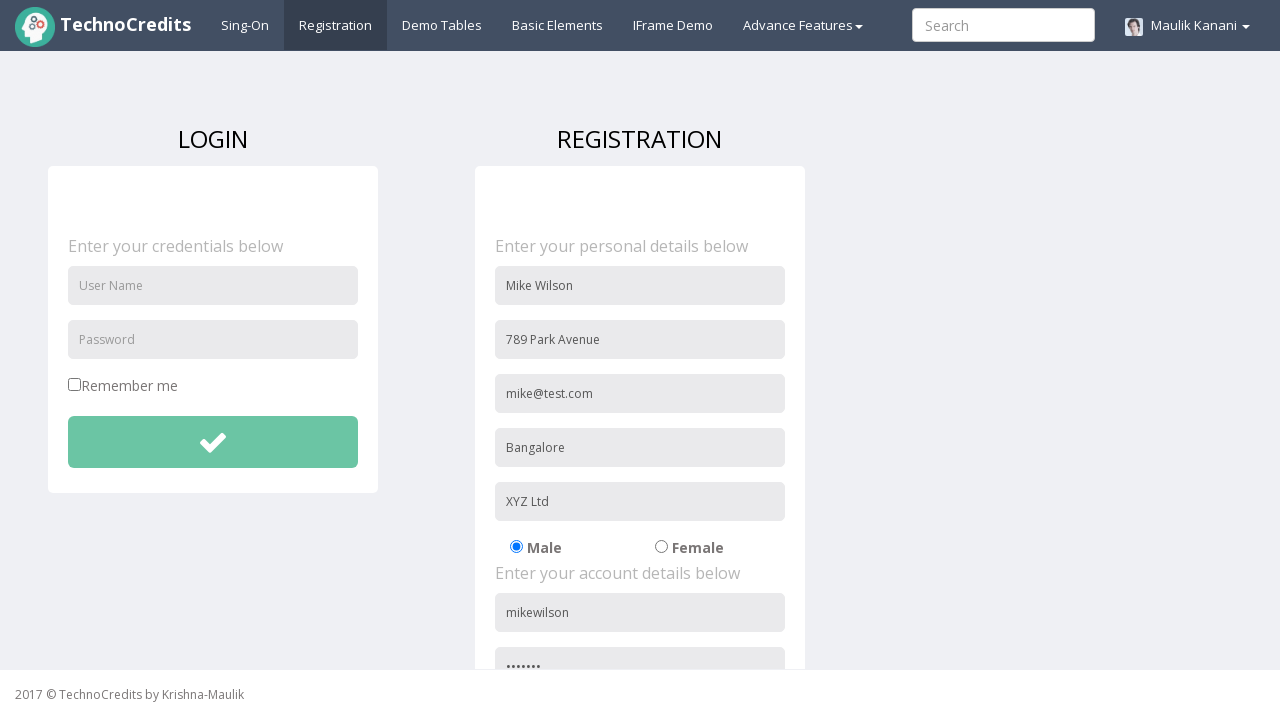

Filled repasswordReg field with 'pass789' on //input[@id='repasswordReg']
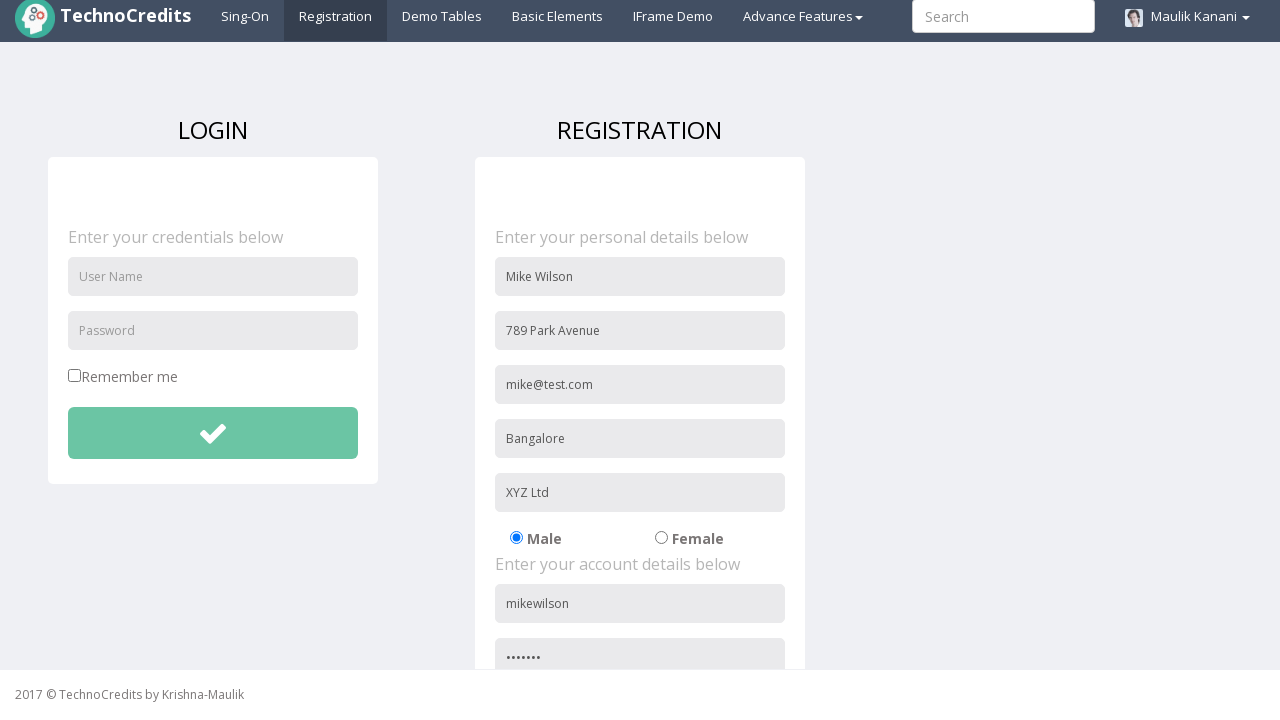

Clicked on signup agreement checkbox at (481, 601) on xpath=//input[@id='signupAgreement']
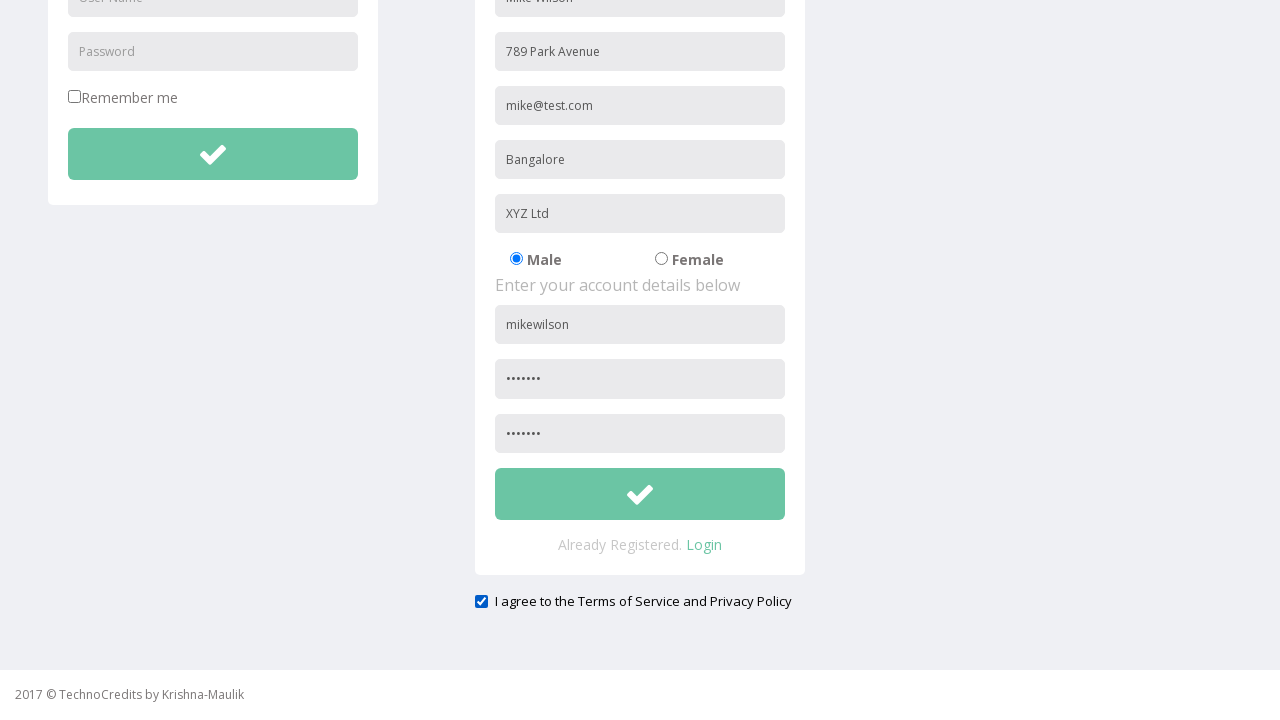

Cleared email field to trigger validation error on //input[@id='useremail']
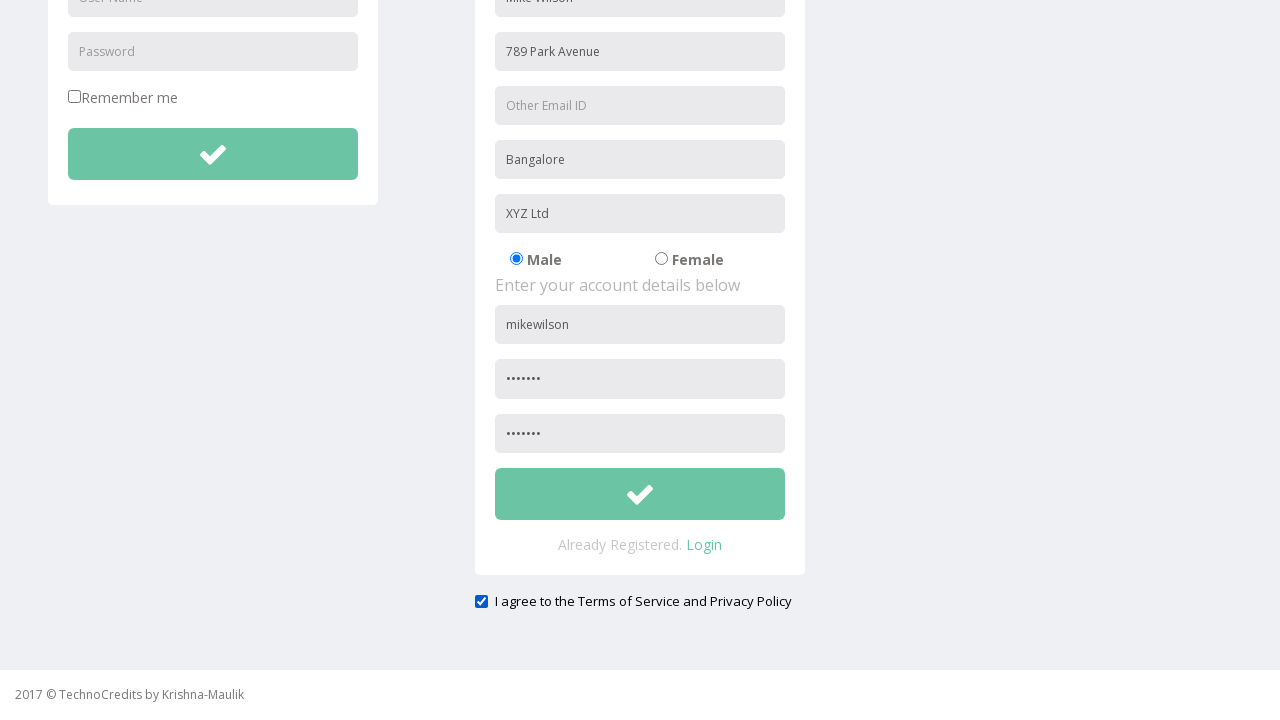

Scrolled registration button into view
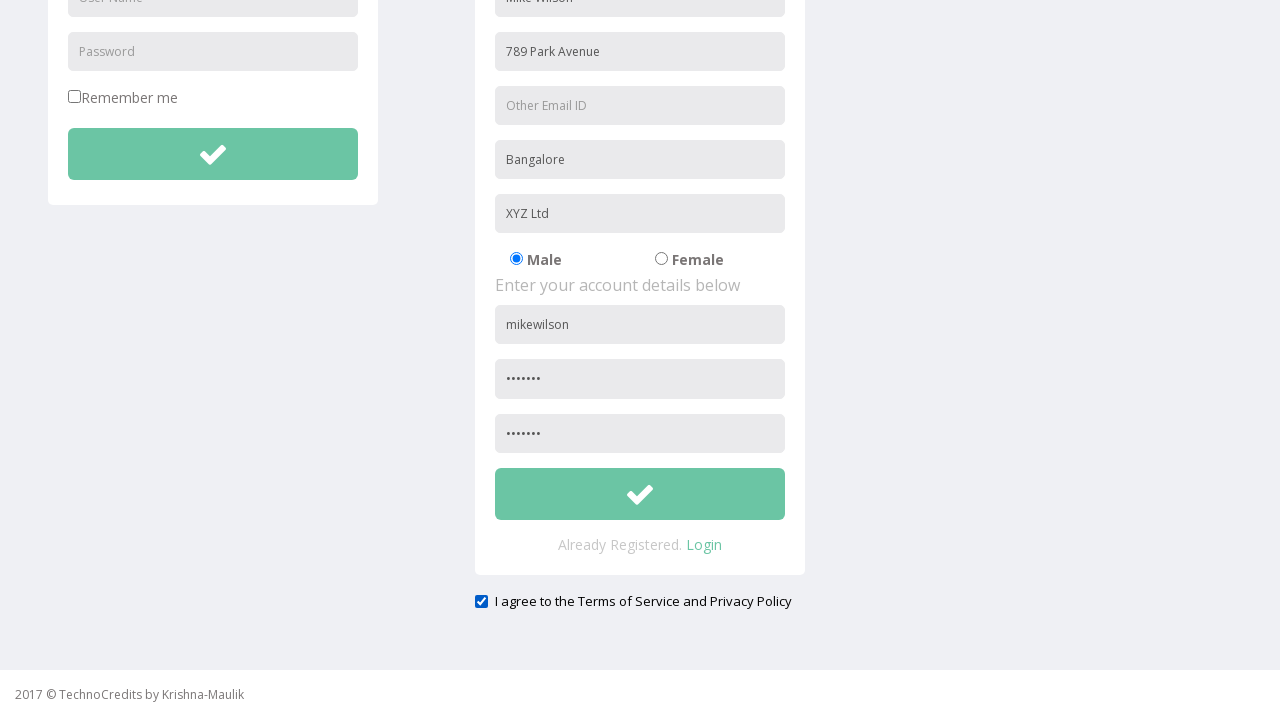

Clicked registration submit button with empty email field at (640, 494) on xpath=//button[@id='btnsubmitsignUp']
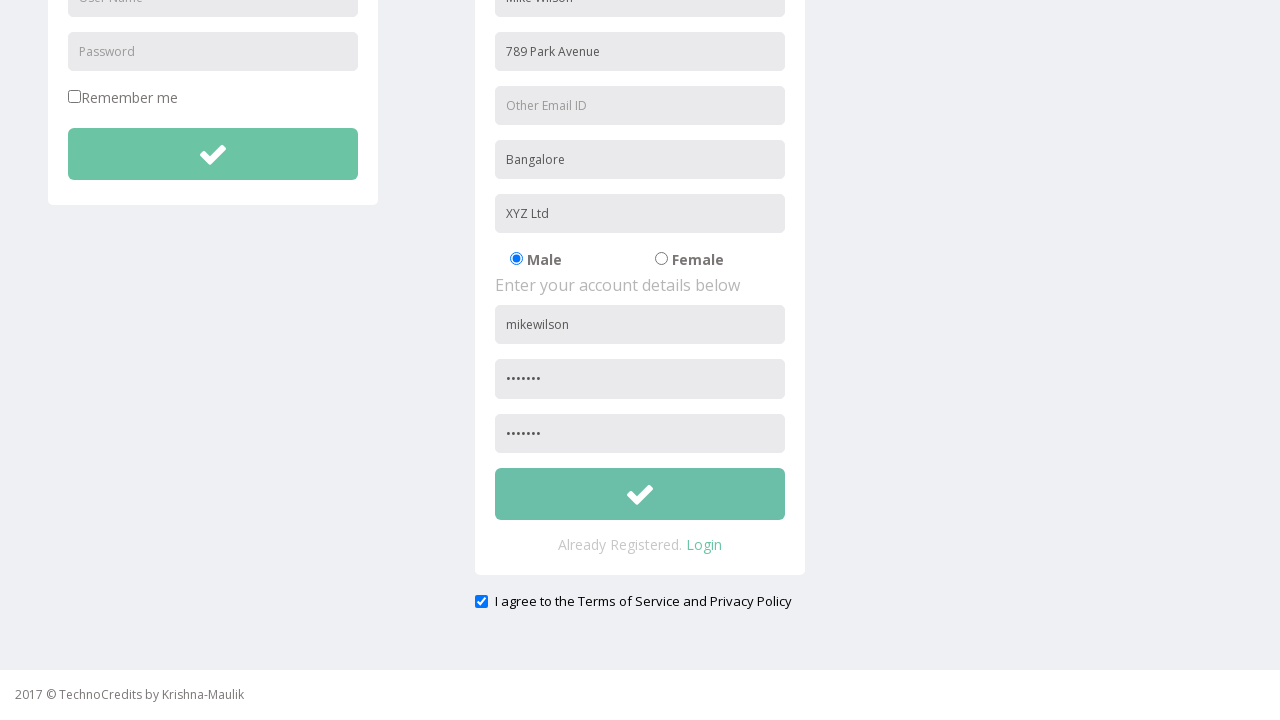

Validation error alert accepted - empty email field validation triggered
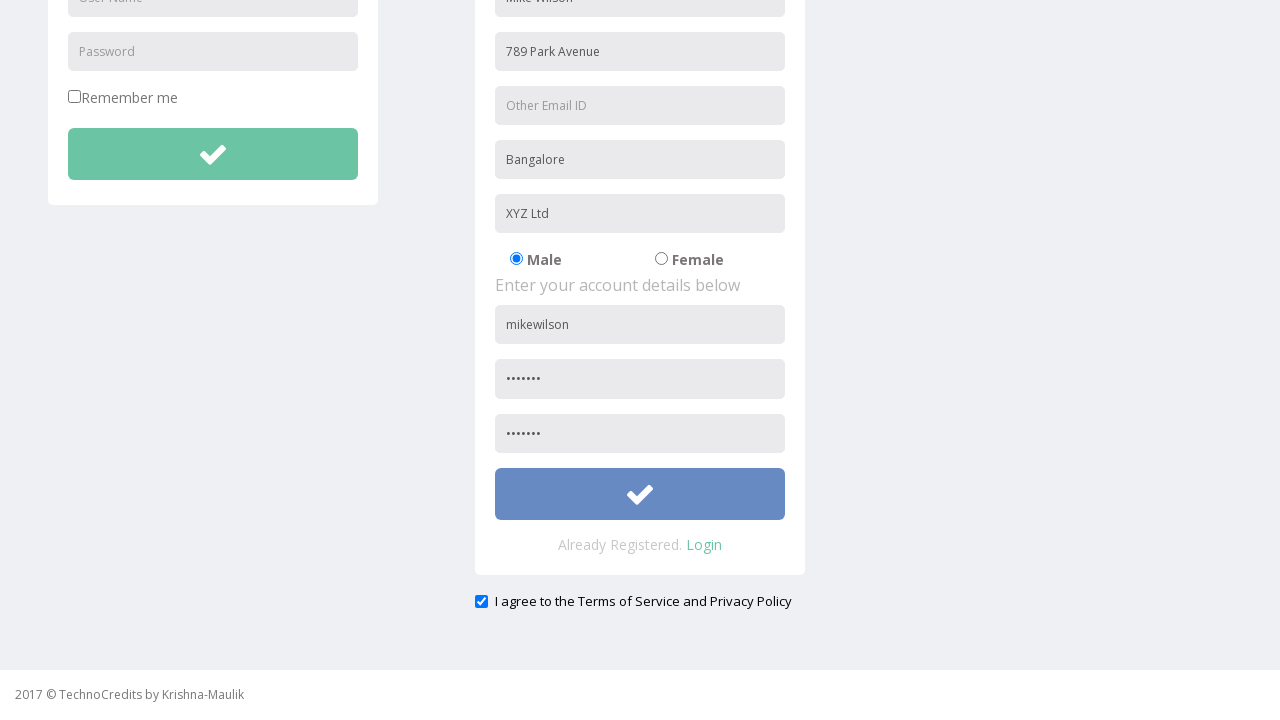

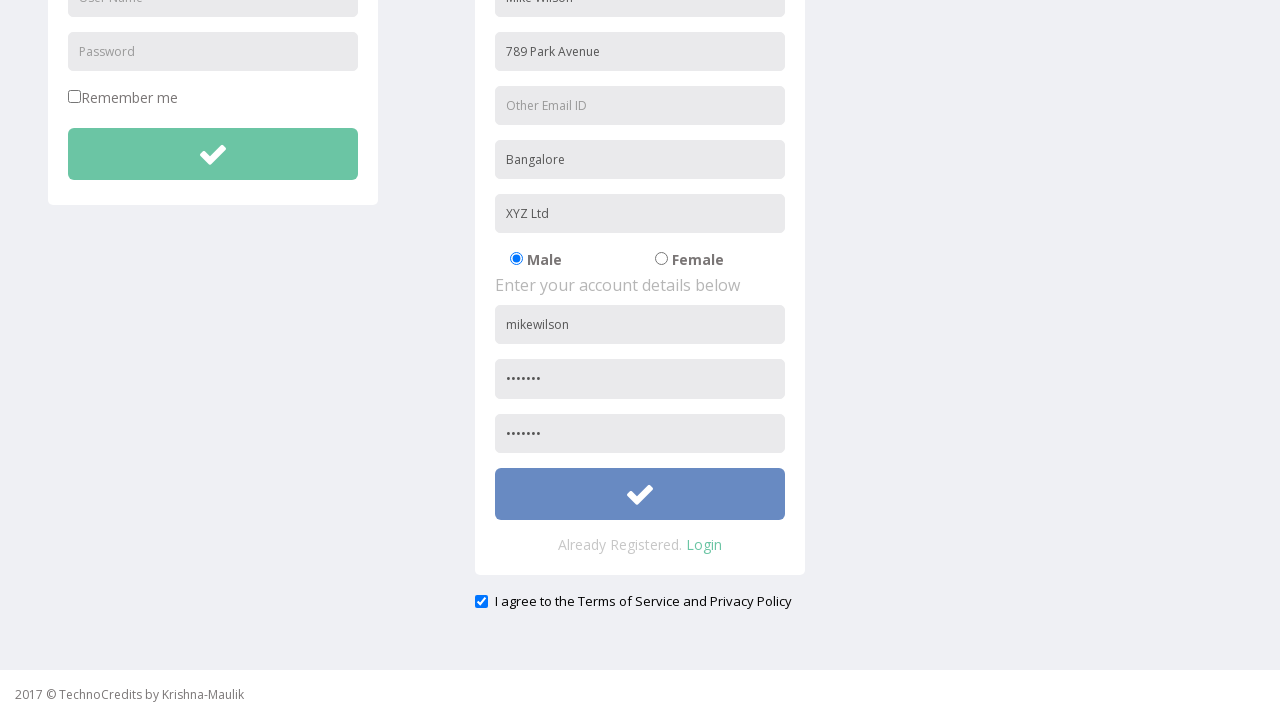